Tests dropdown selection functionality by selecting an option and retrieving all available options

Starting URL: https://the-internet.herokuapp.com/dropdown

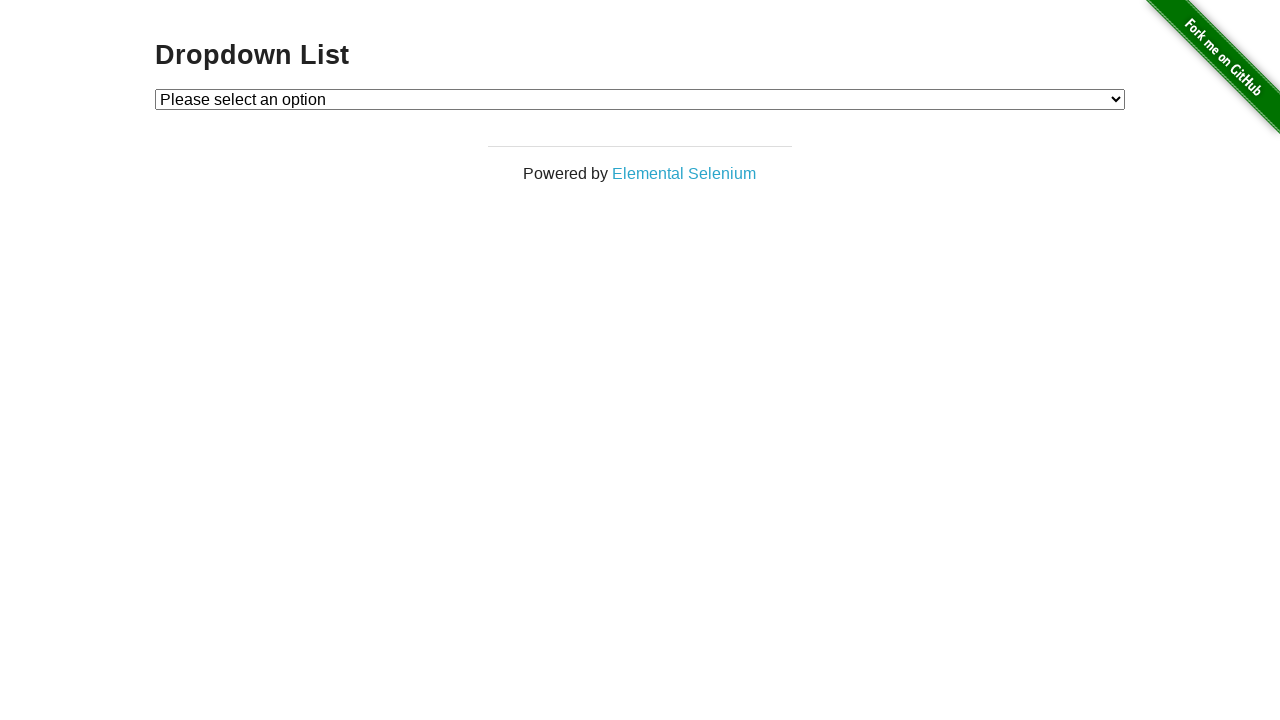

Selected option with value '1' from dropdown on #dropdown
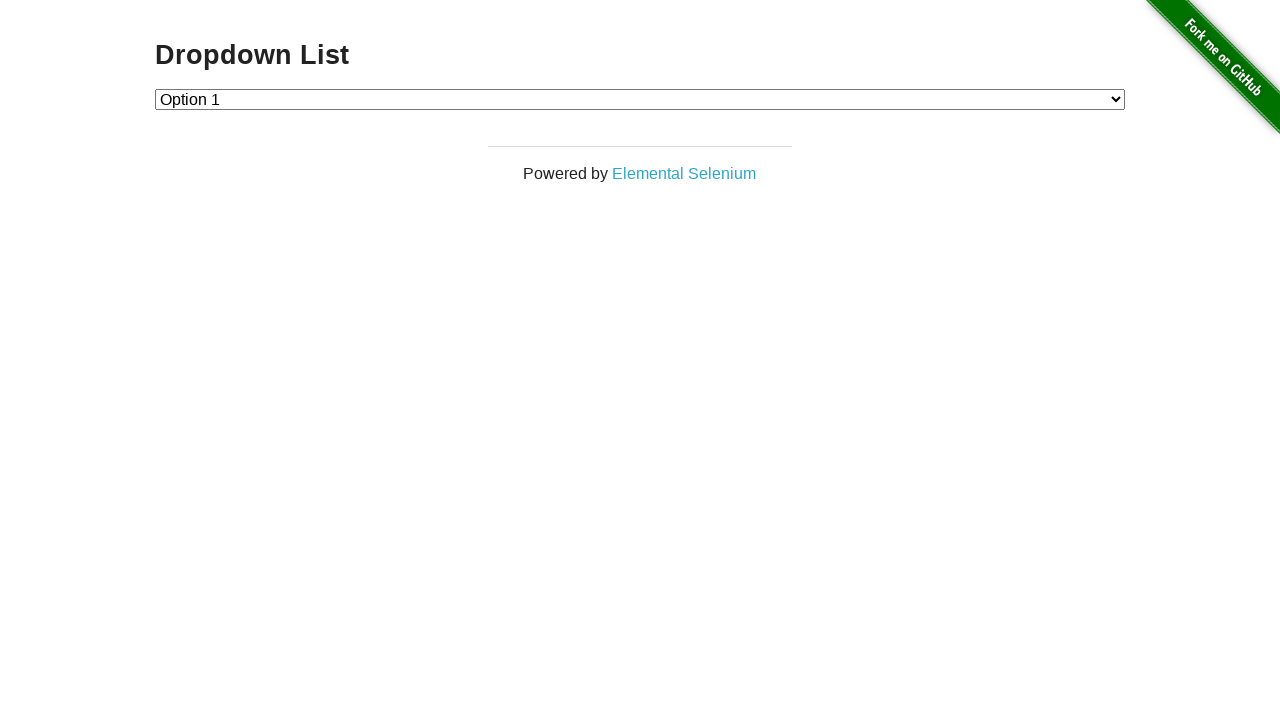

Located dropdown element
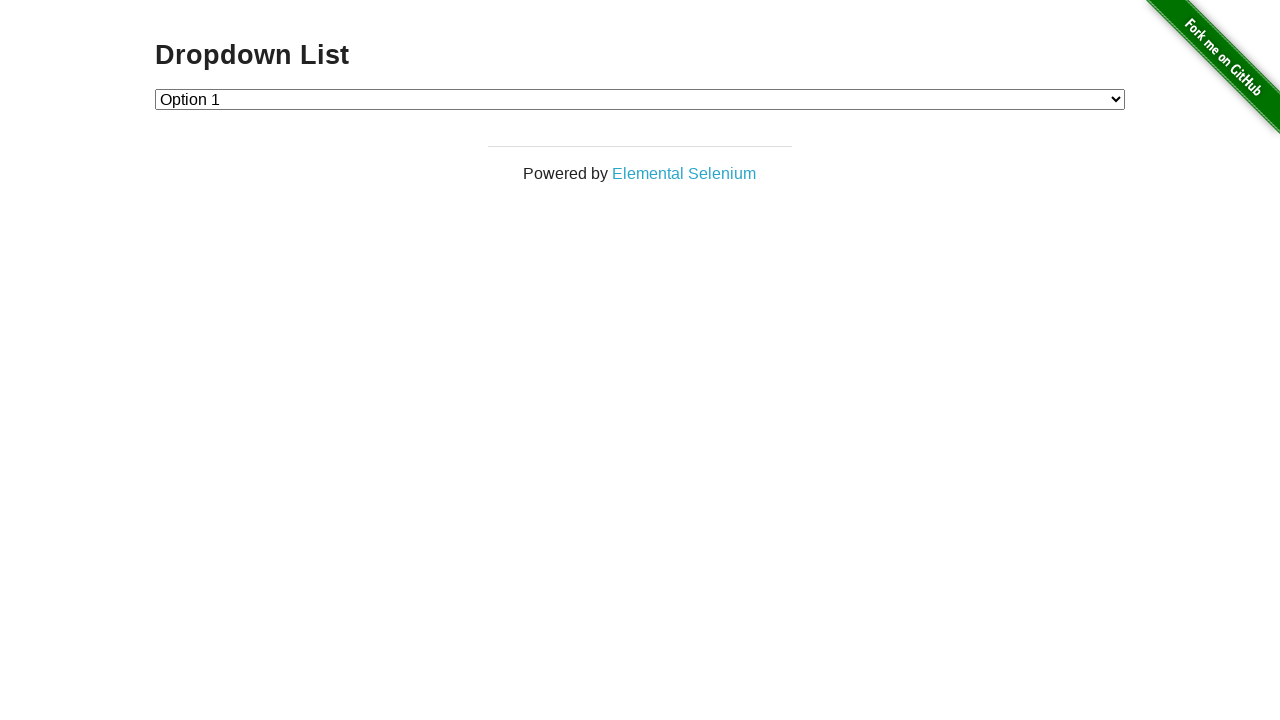

Retrieved all available options from dropdown
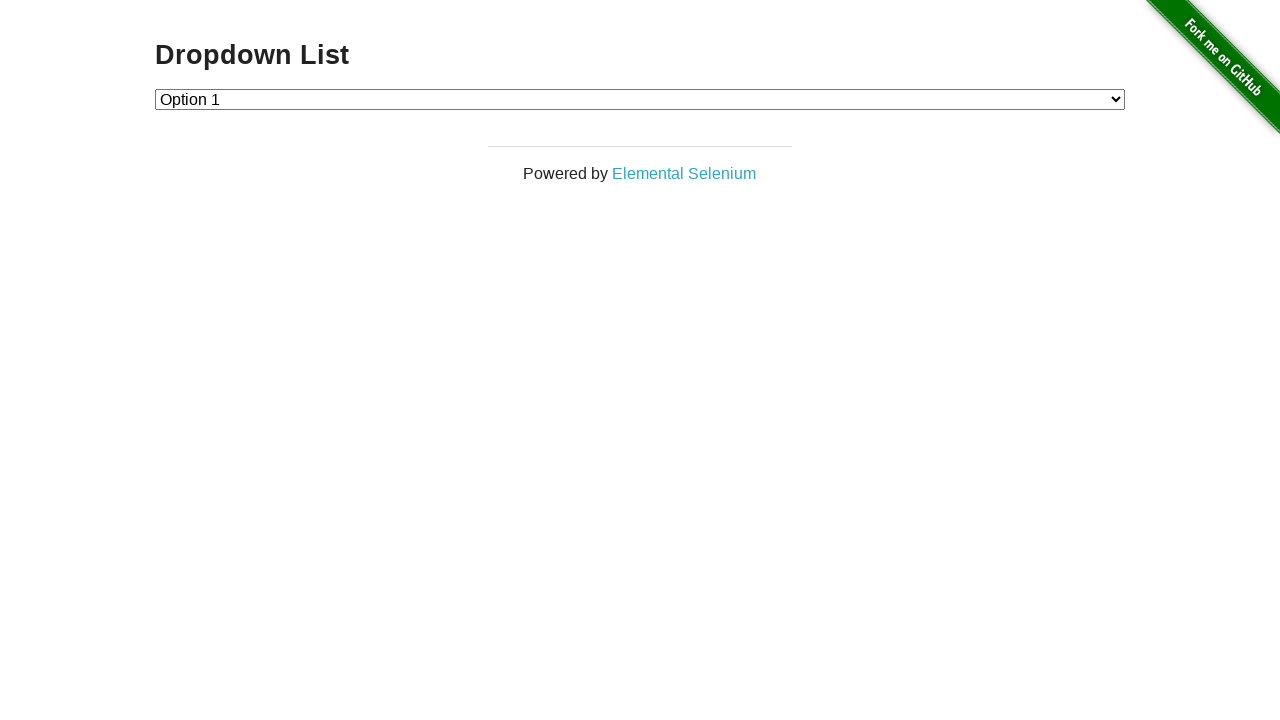

Processed option with text: Please select an option
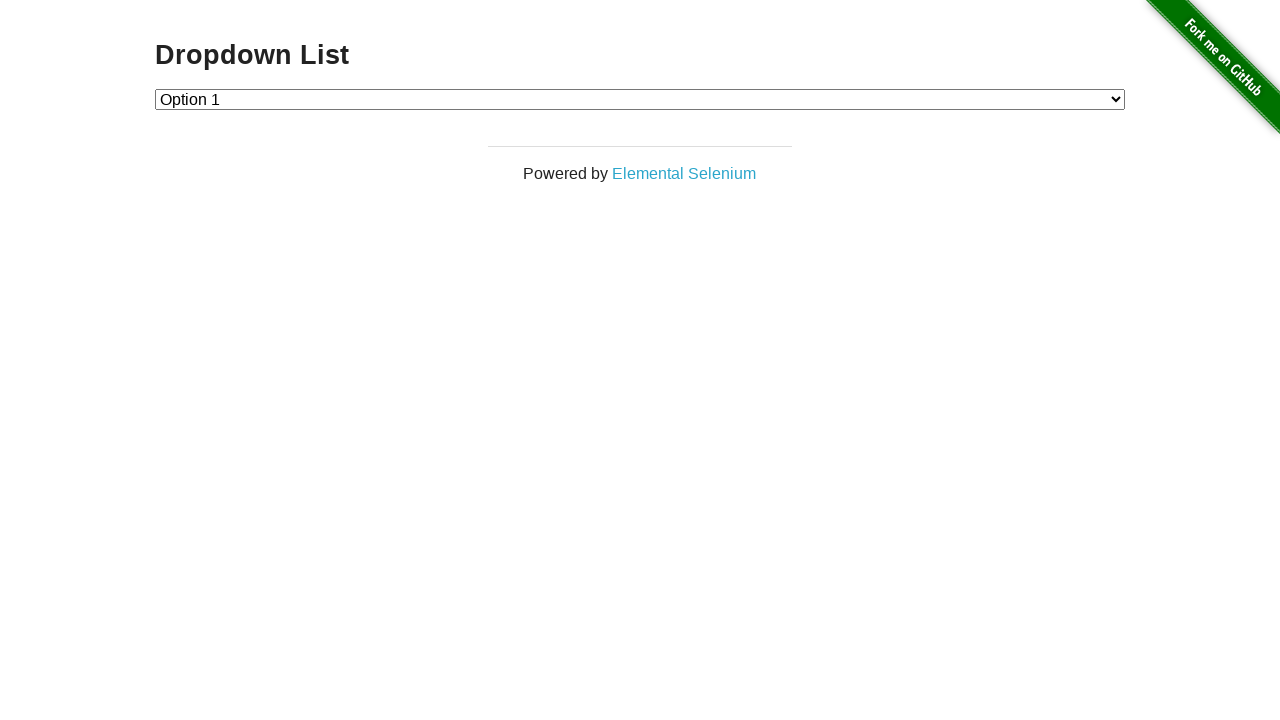

Processed option with text: Option 1
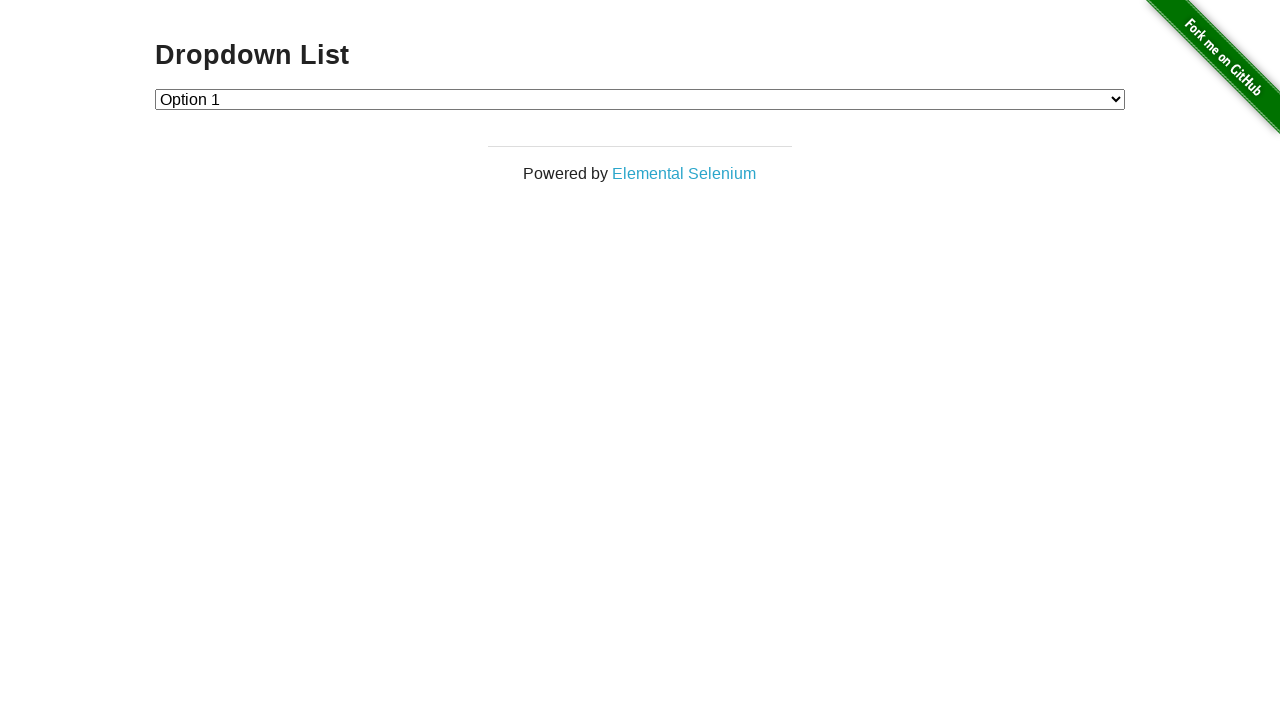

Processed option with text: Option 2
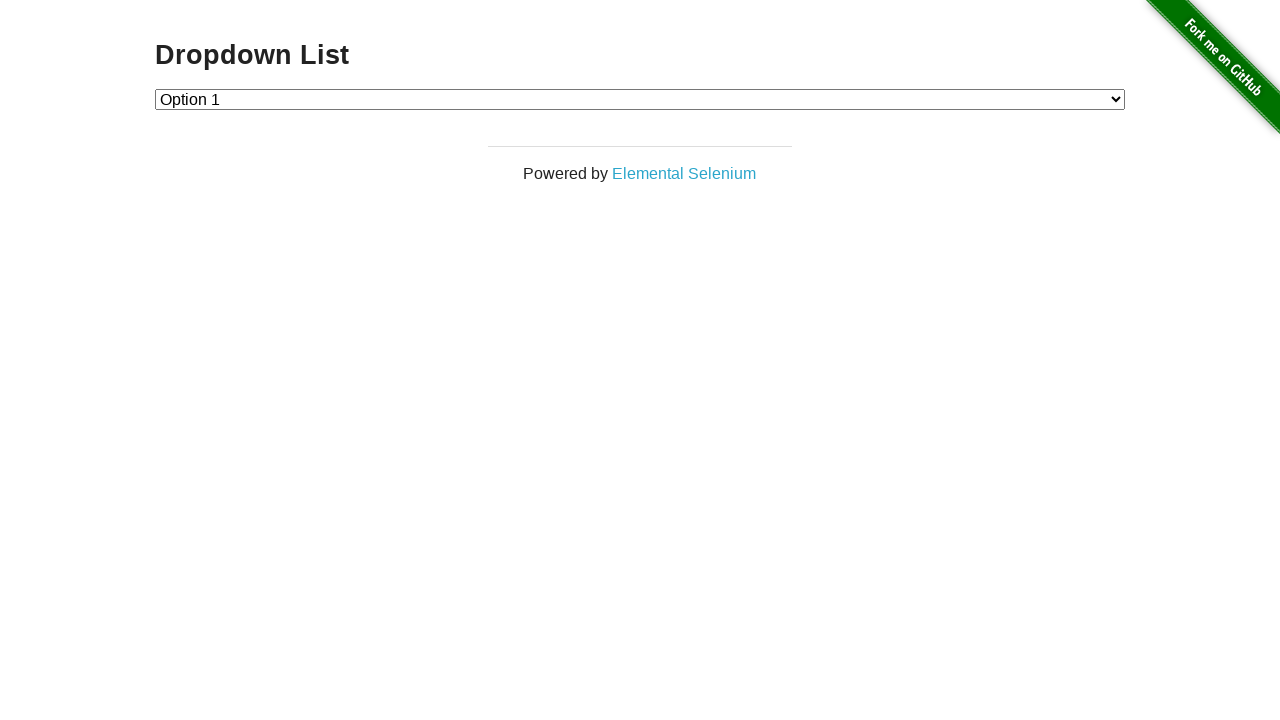

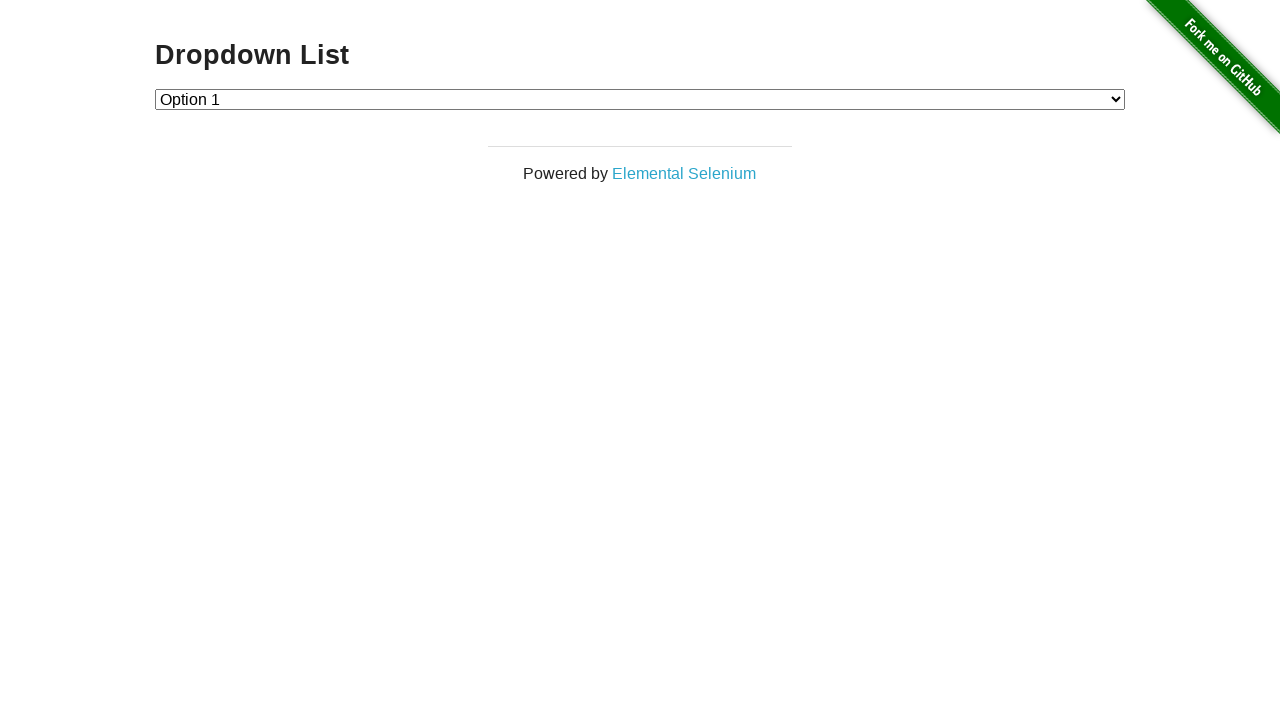